Tests file upload functionality by selecting a file and clicking the upload button, then verifying the upload success message

Starting URL: https://the-internet.herokuapp.com/upload

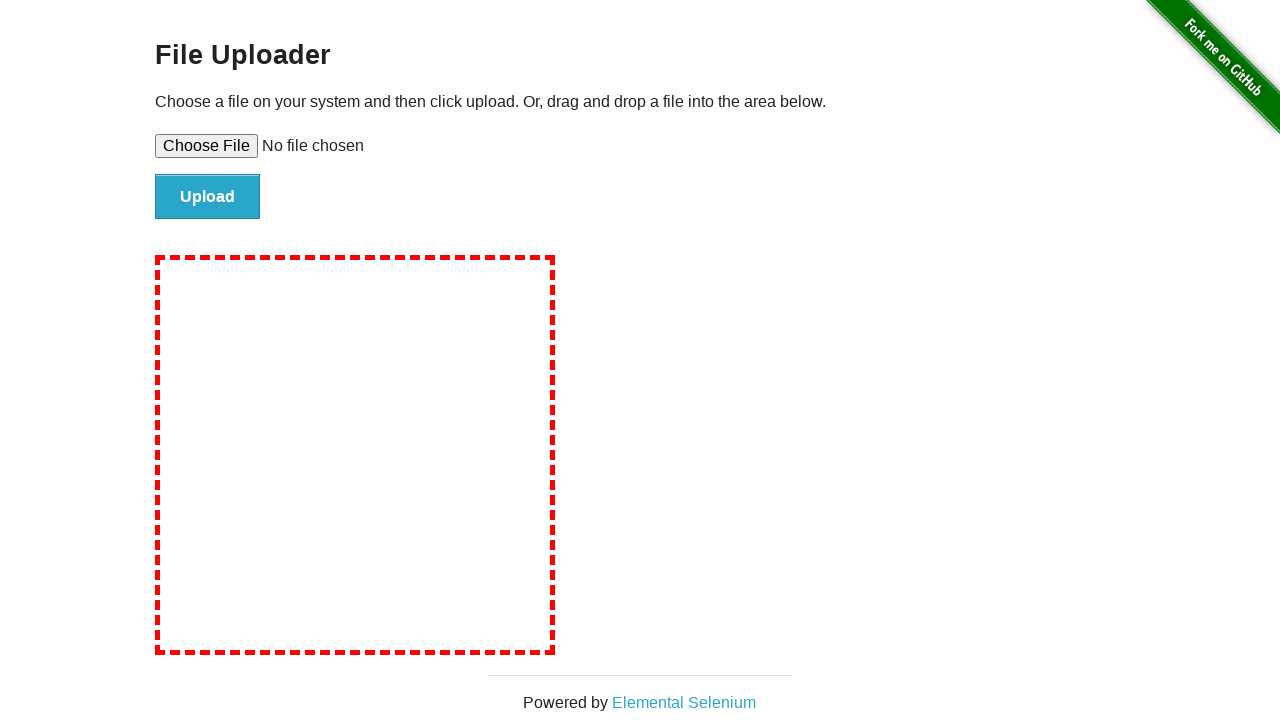

Set input file with temporary test file
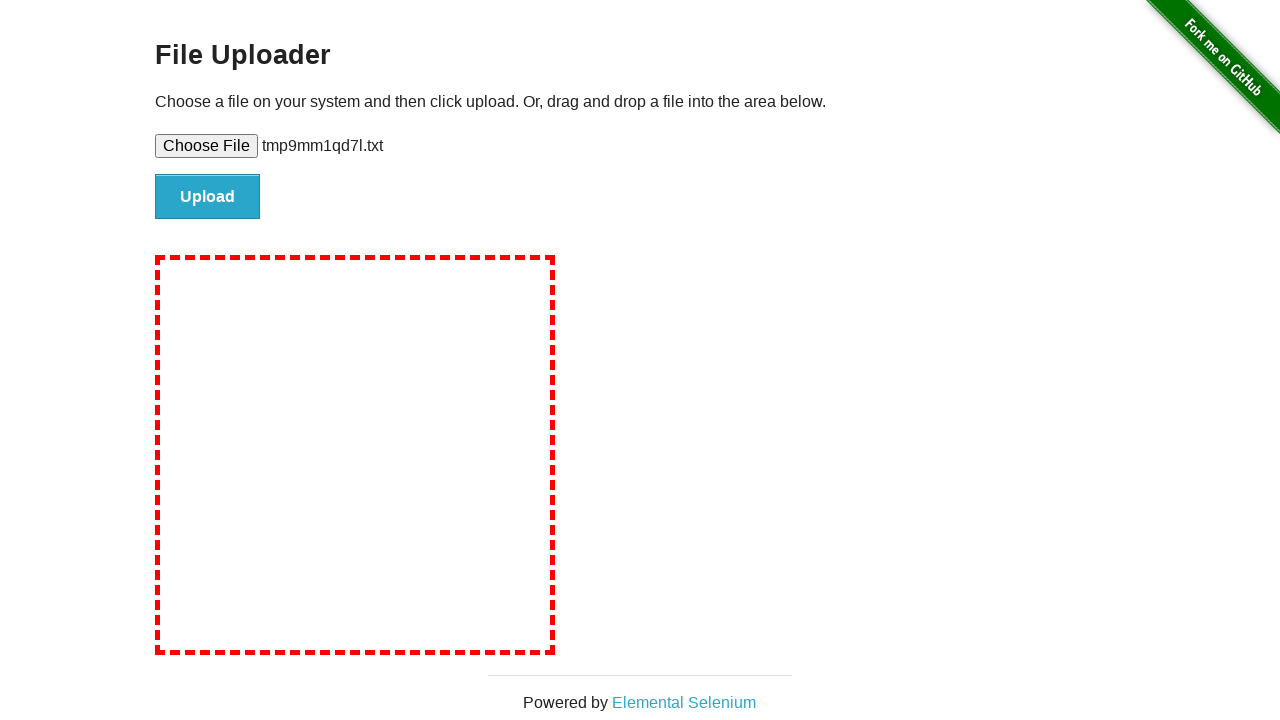

Clicked upload button at (208, 197) on #file-submit
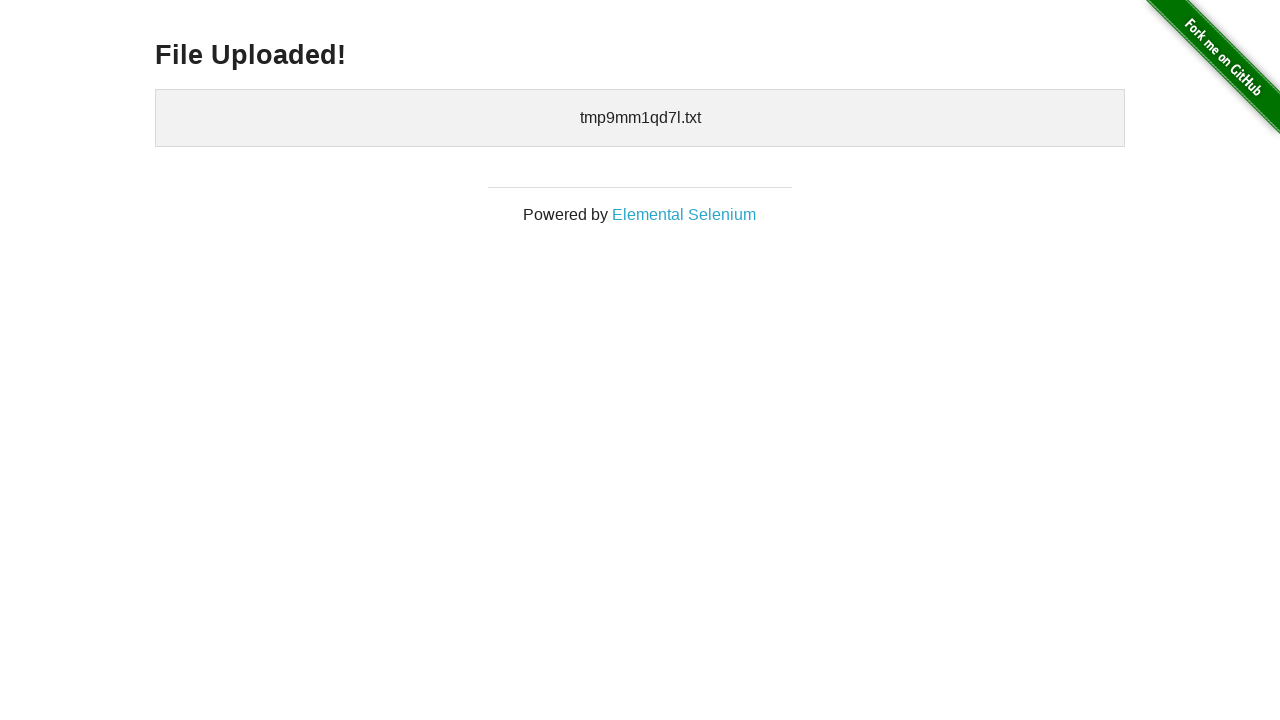

Upload success message appeared
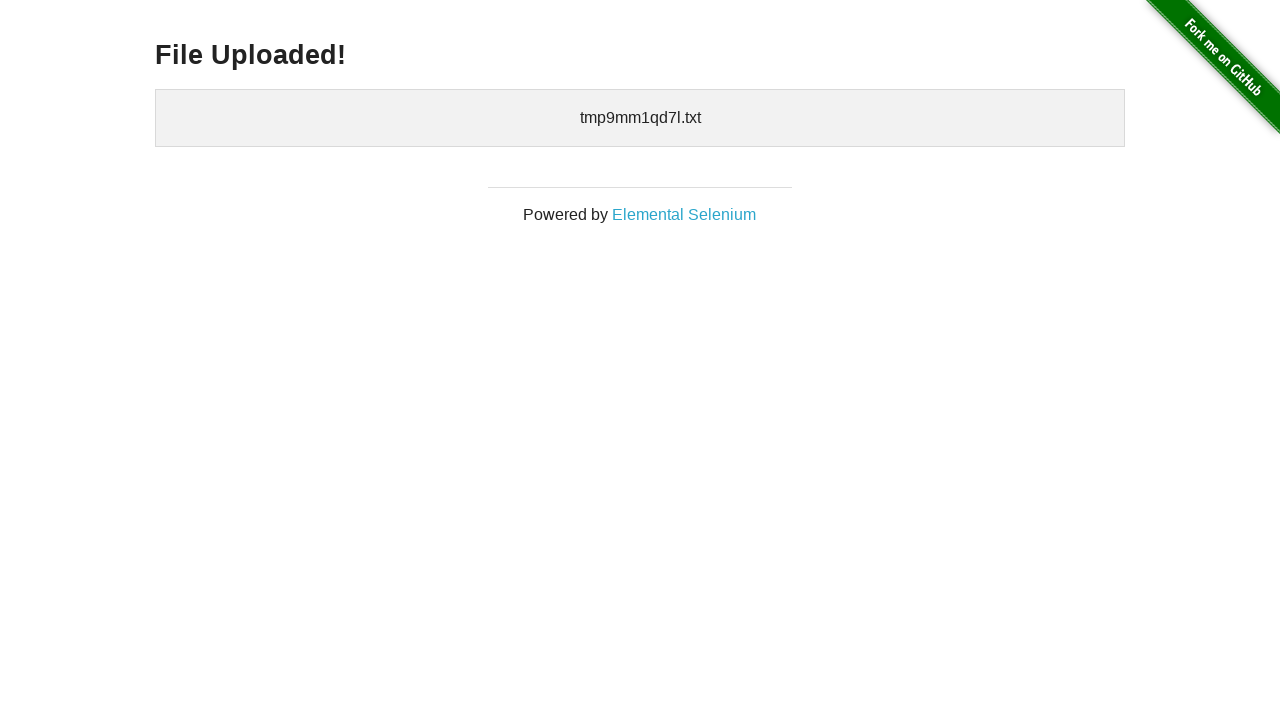

Cleaned up temporary file
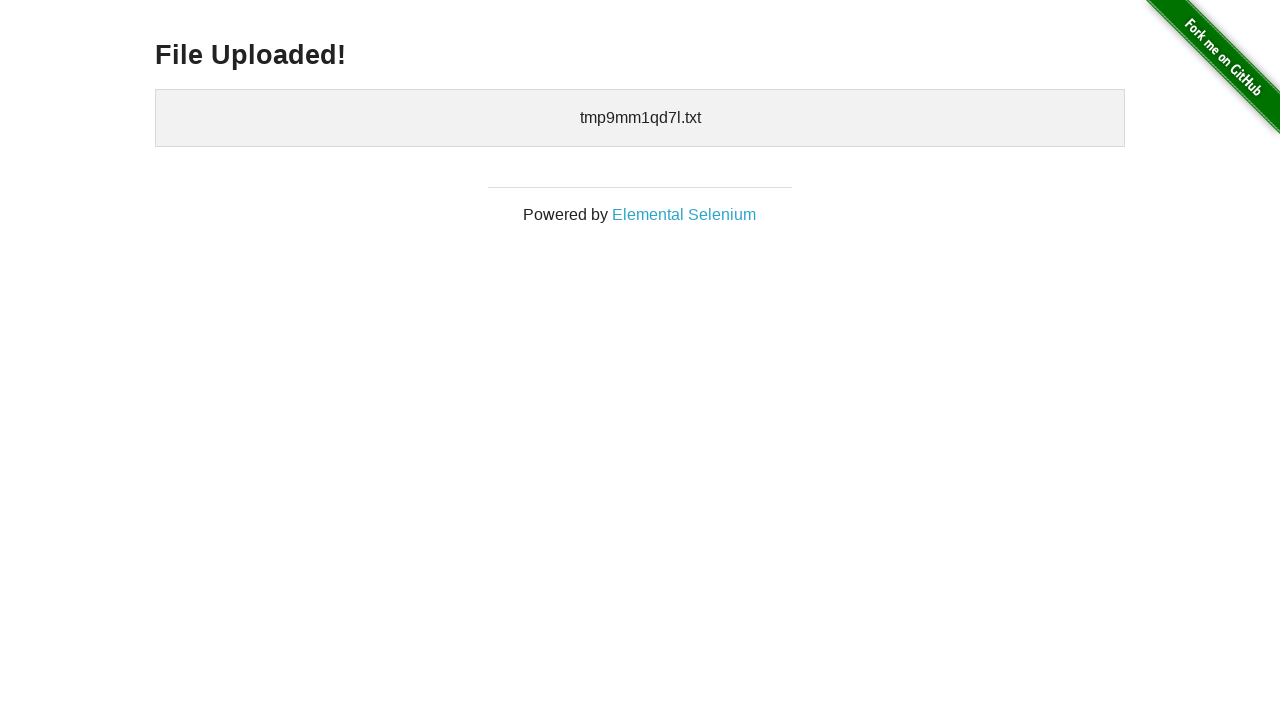

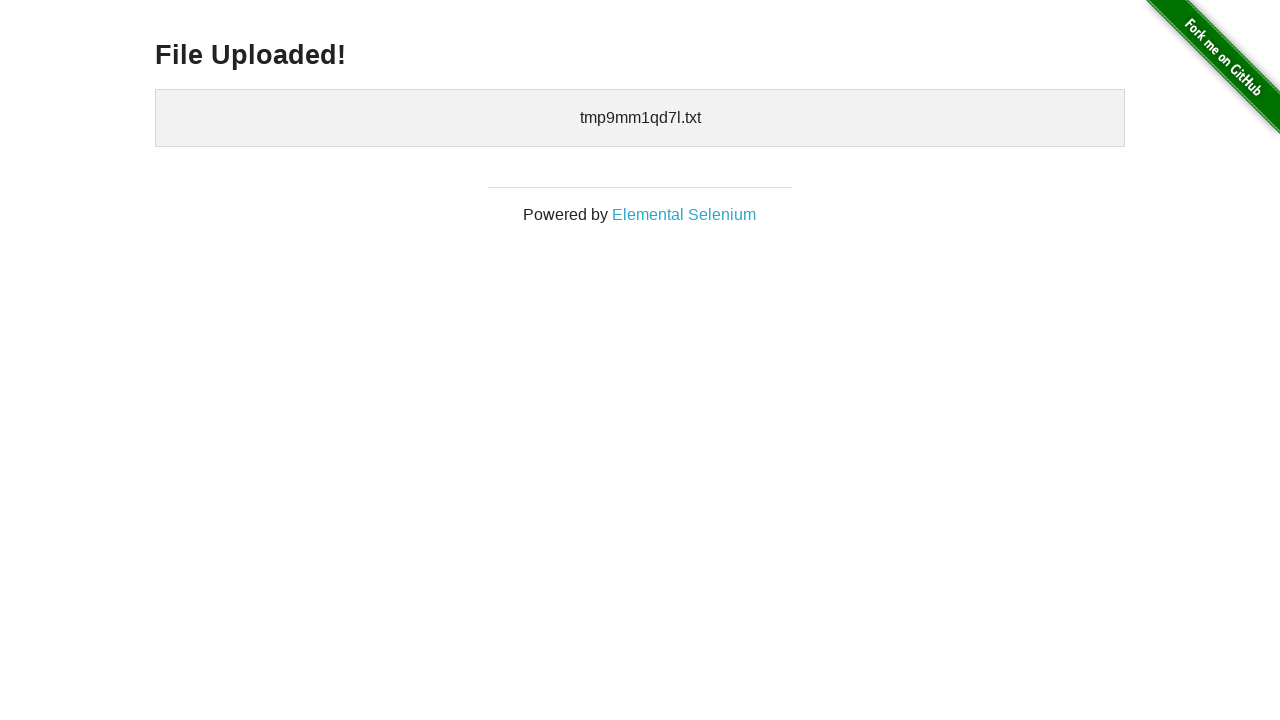